Tests date picker functionality by entering a date value into a date input field within an iframe.

Starting URL: https://jqueryui.com/datepicker/

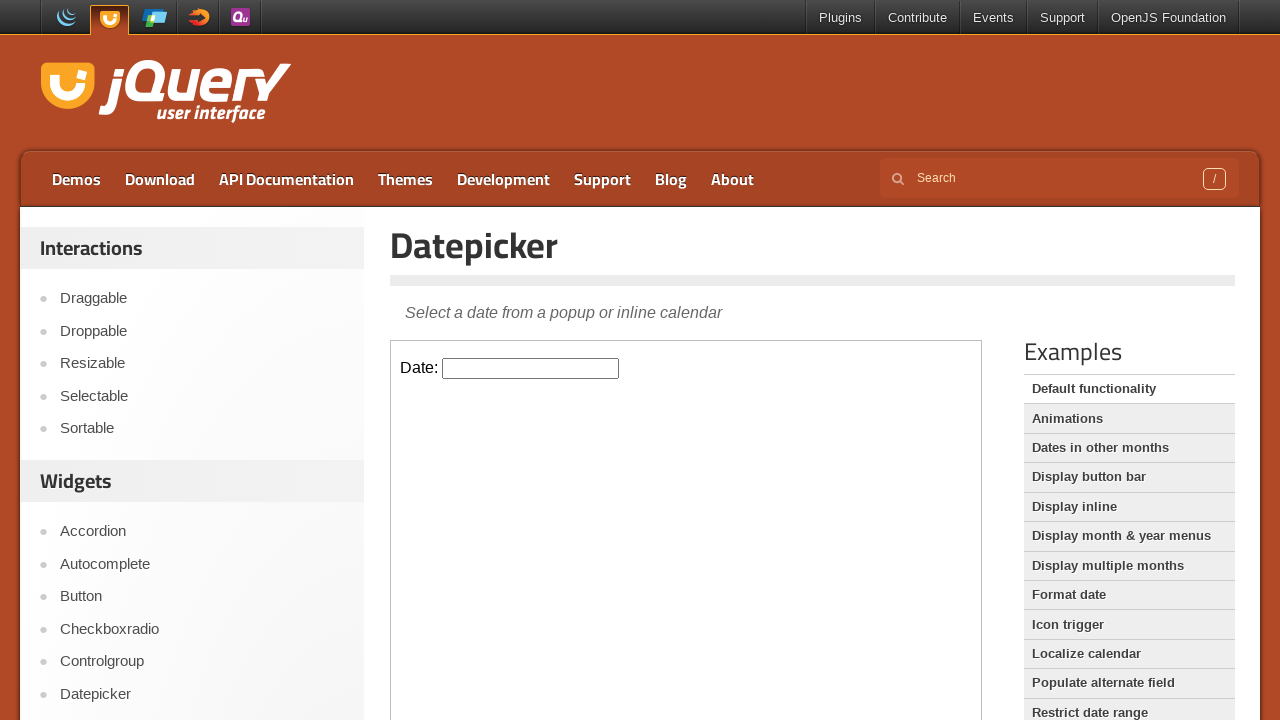

Located the iframe containing the datepicker
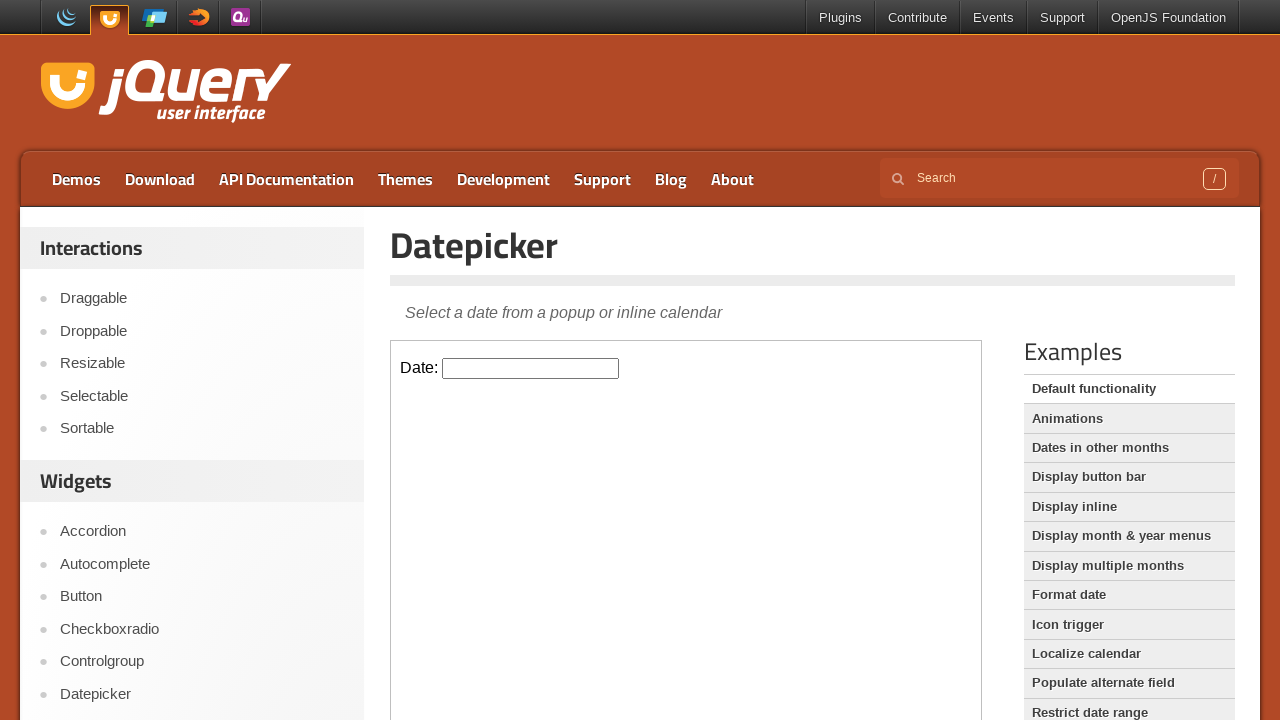

Filled the datepicker input field with date '09/01/2024' on #content iframe >> internal:control=enter-frame >> #datepicker
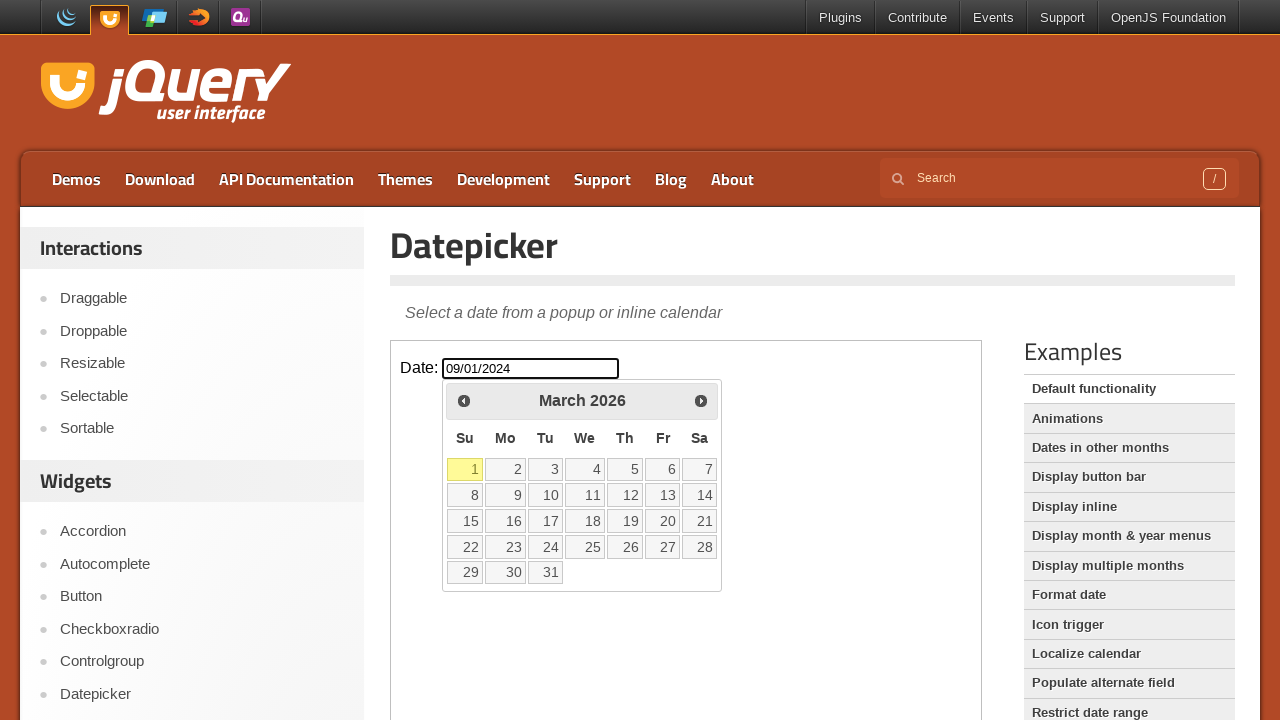

Waited for 1 second
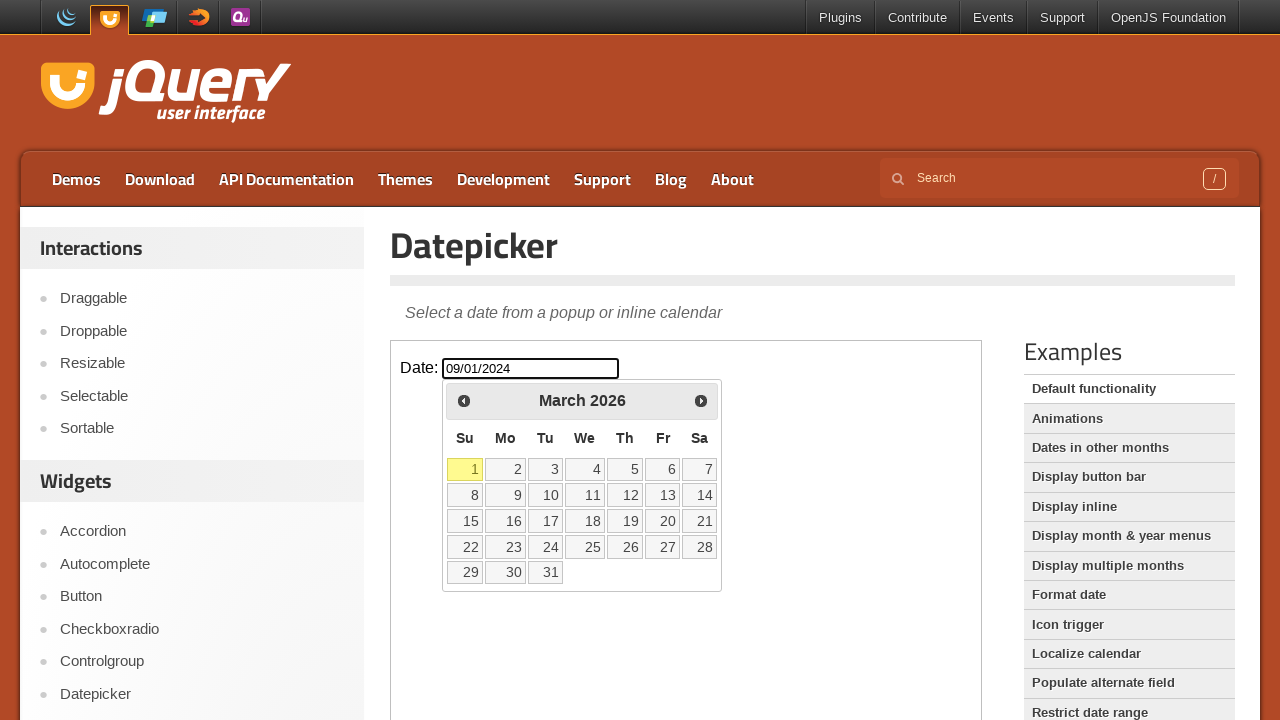

Cleared the datepicker input field on #content iframe >> internal:control=enter-frame >> #datepicker
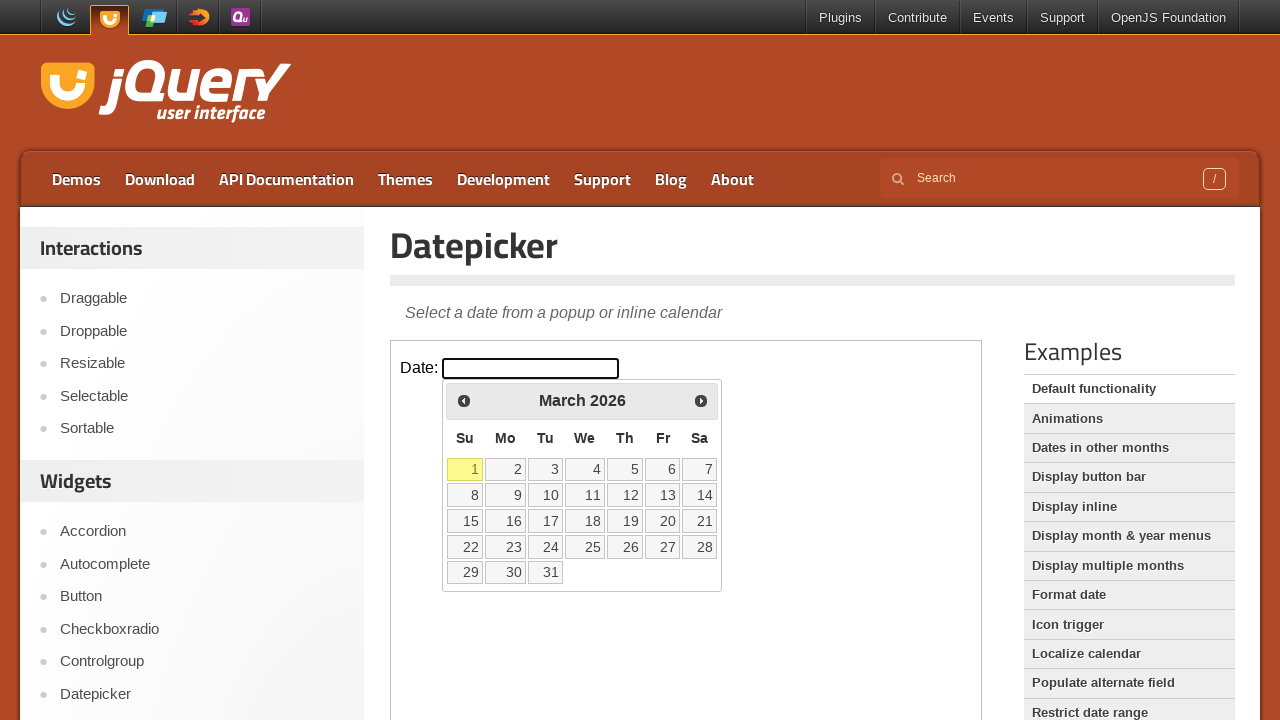

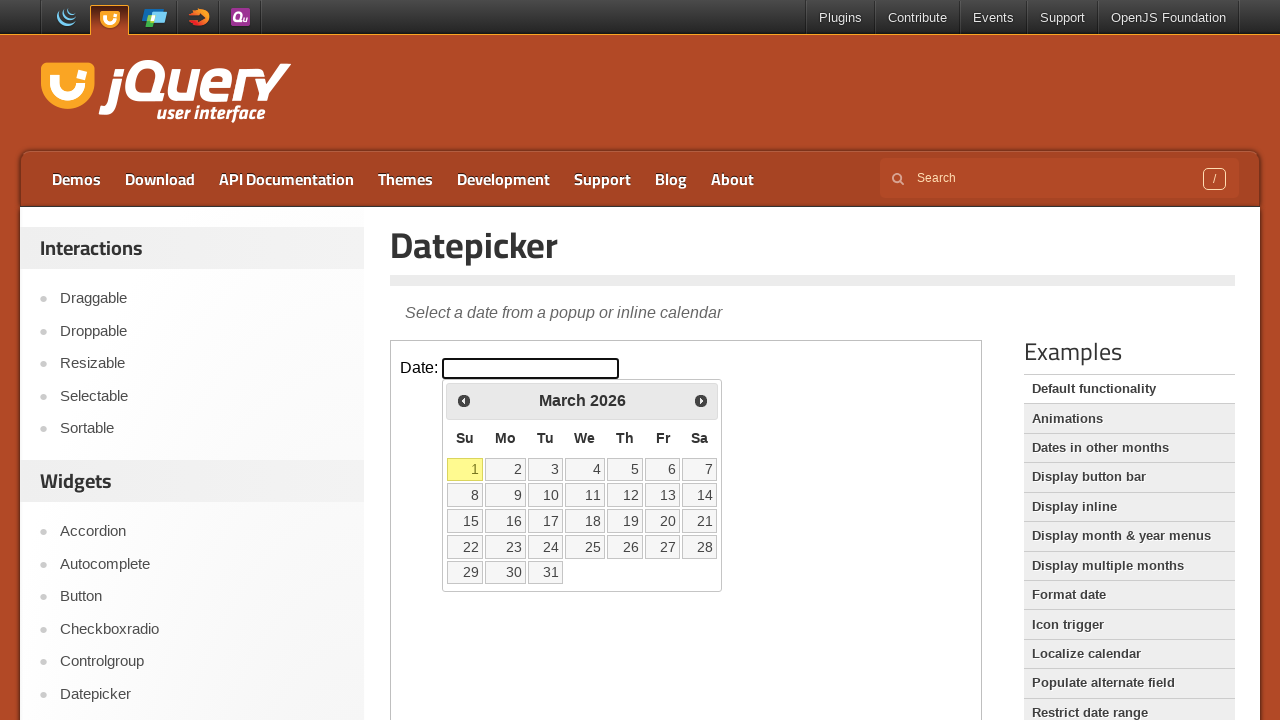